Navigates to a W3Schools tryit page, switches to the iframe, and verifies that a button is disabled

Starting URL: http://www.w3schools.com/tags/tryit.asp?filename=tryhtml_button_disabled

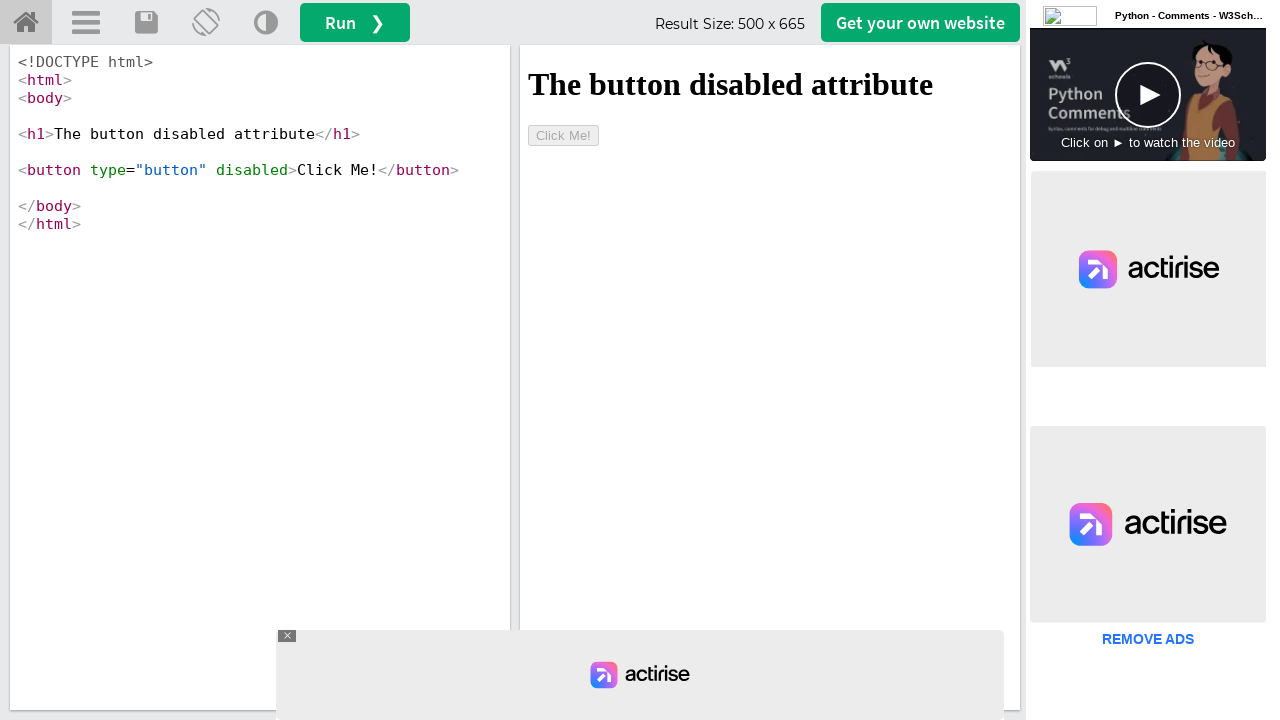

Navigated to W3Schools tryit page with disabled button example
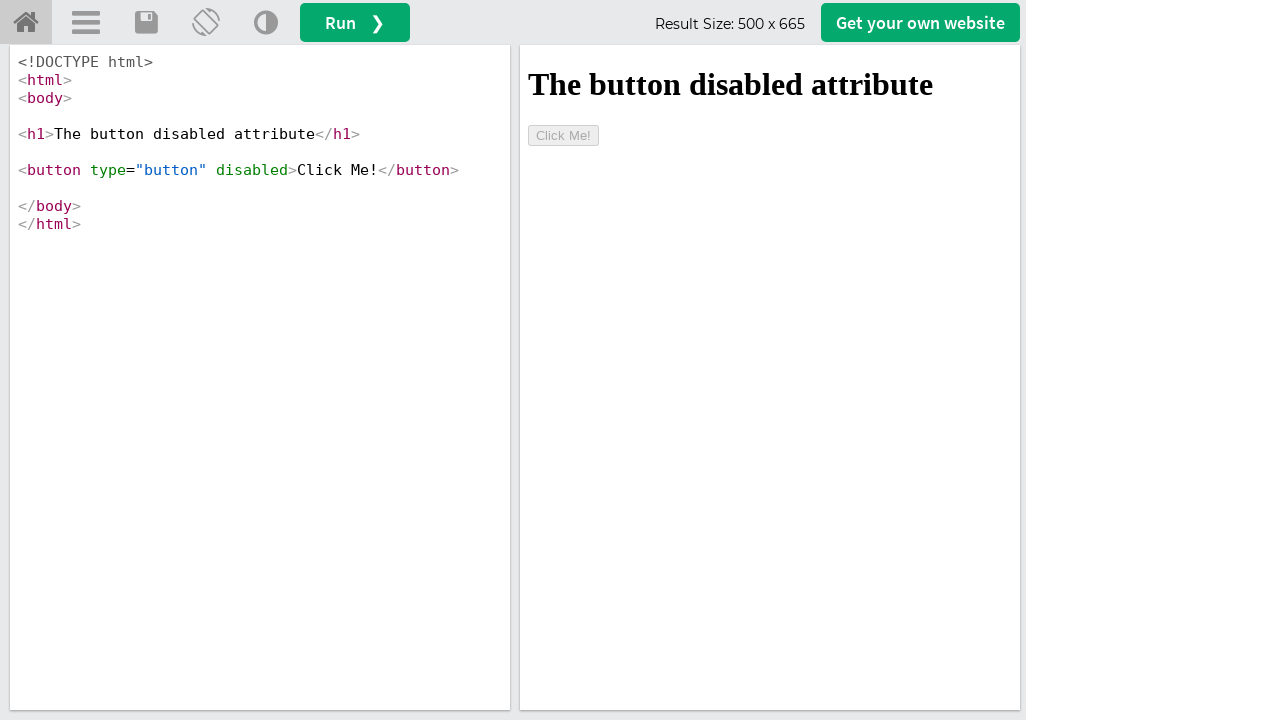

Located iframe with ID 'iframeResult'
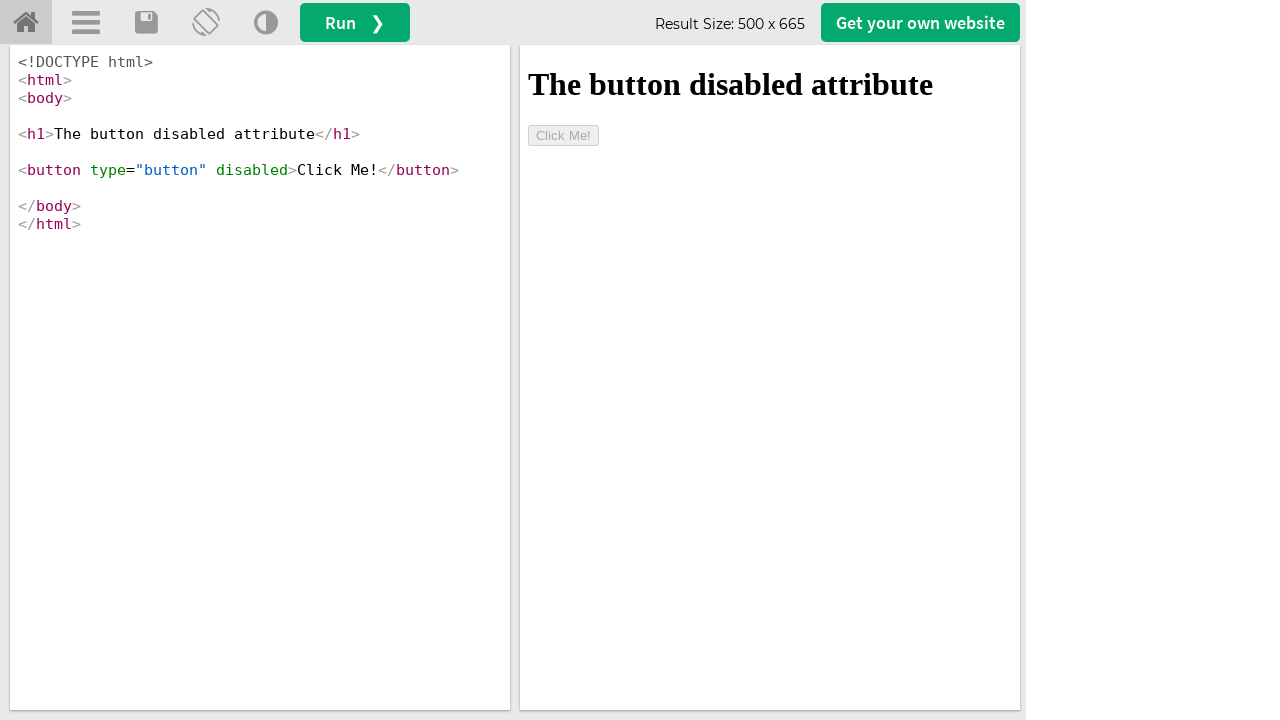

Located button element in iframe using XPath
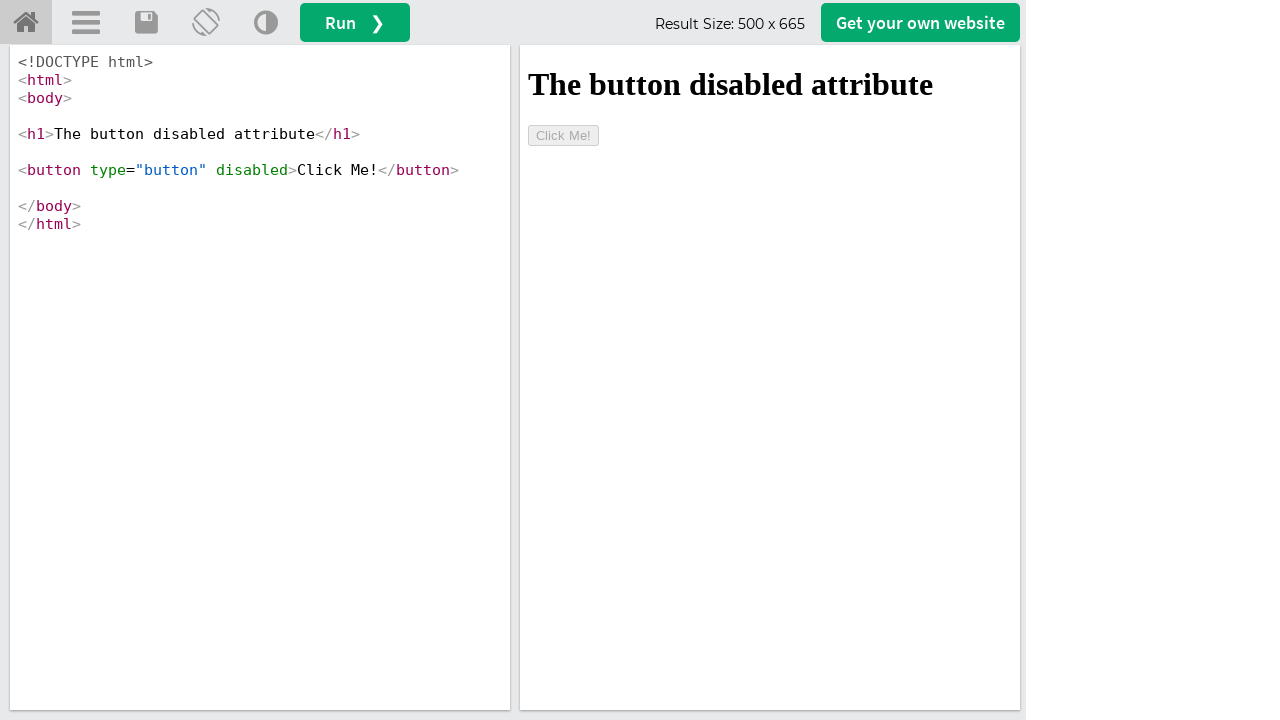

Verified that button is disabled
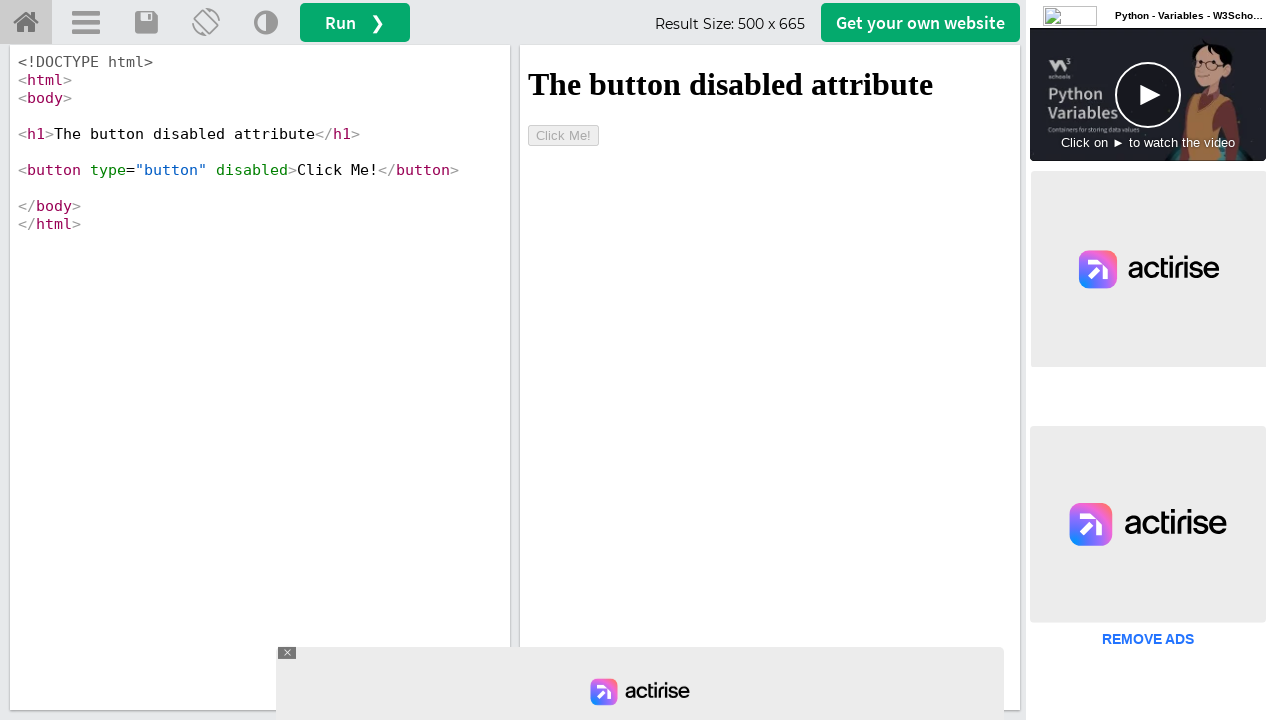

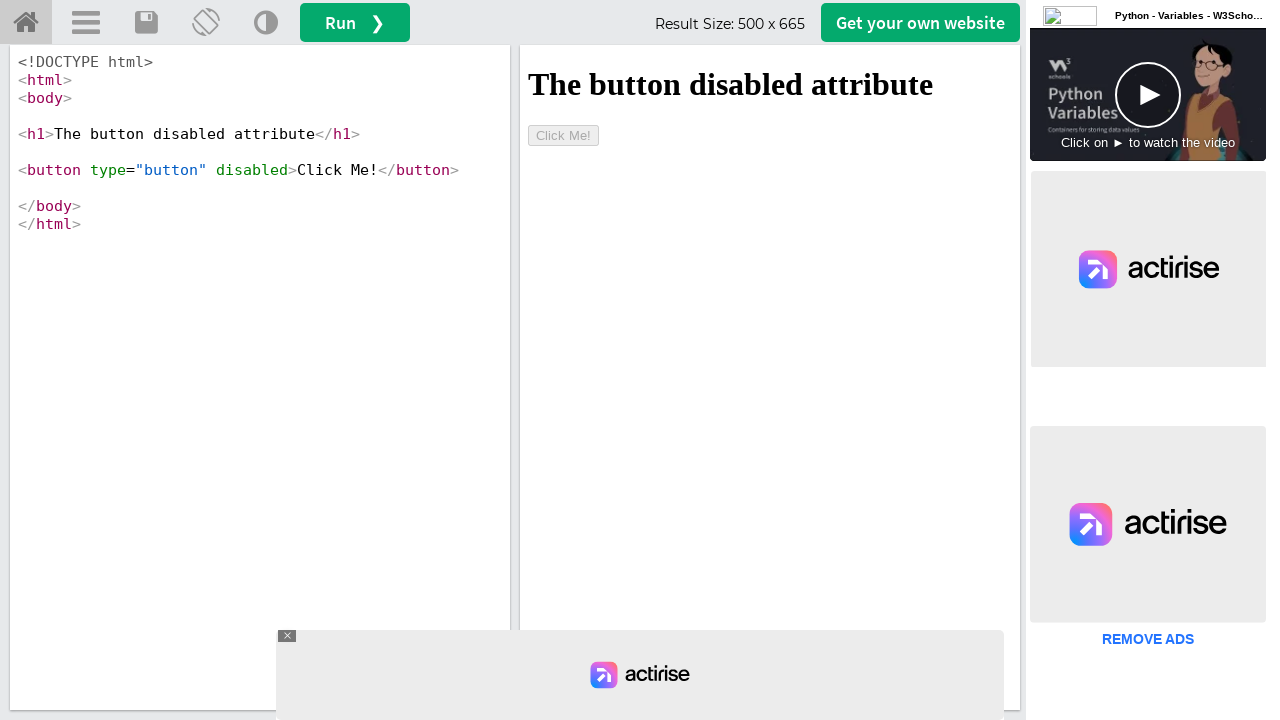